Tests navigation through Browse Languages and back to home page, verifying welcome message

Starting URL: http://www.99-bottles-of-beer.net/

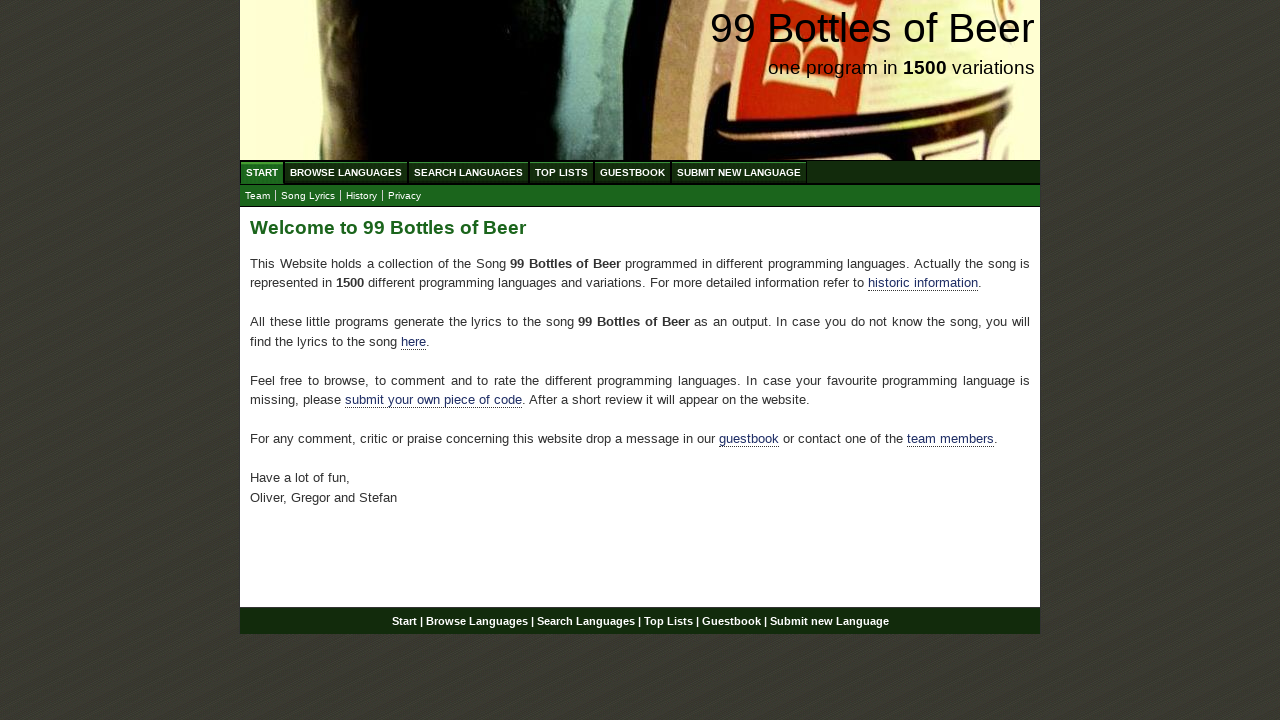

Clicked on Browse Languages link at (346, 172) on xpath=//body/div[@id='wrap']/div[@id='navigation']/ul[@id='menu']/li/a[@href='/a
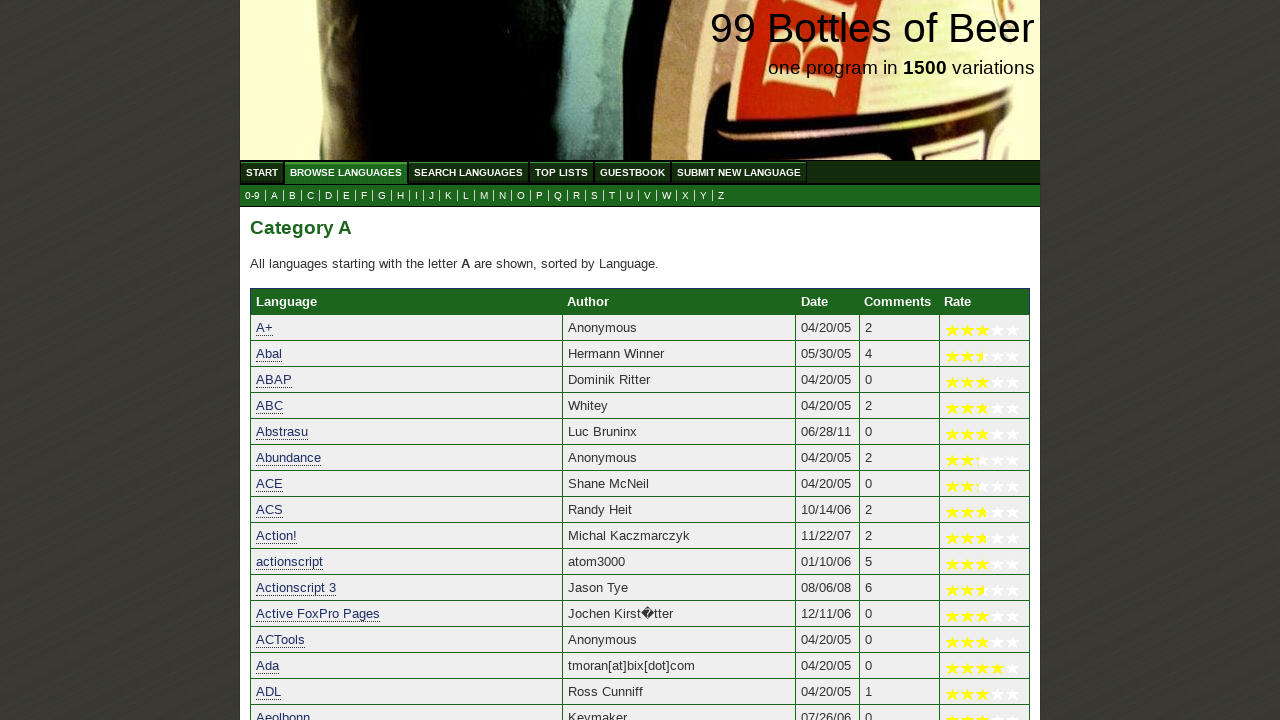

Clicked on Start/Home link to return to homepage at (262, 172) on xpath=//body/div[@id='wrap']/div[@id='navigation']/ul[@id='menu']/li/a[@href='/'
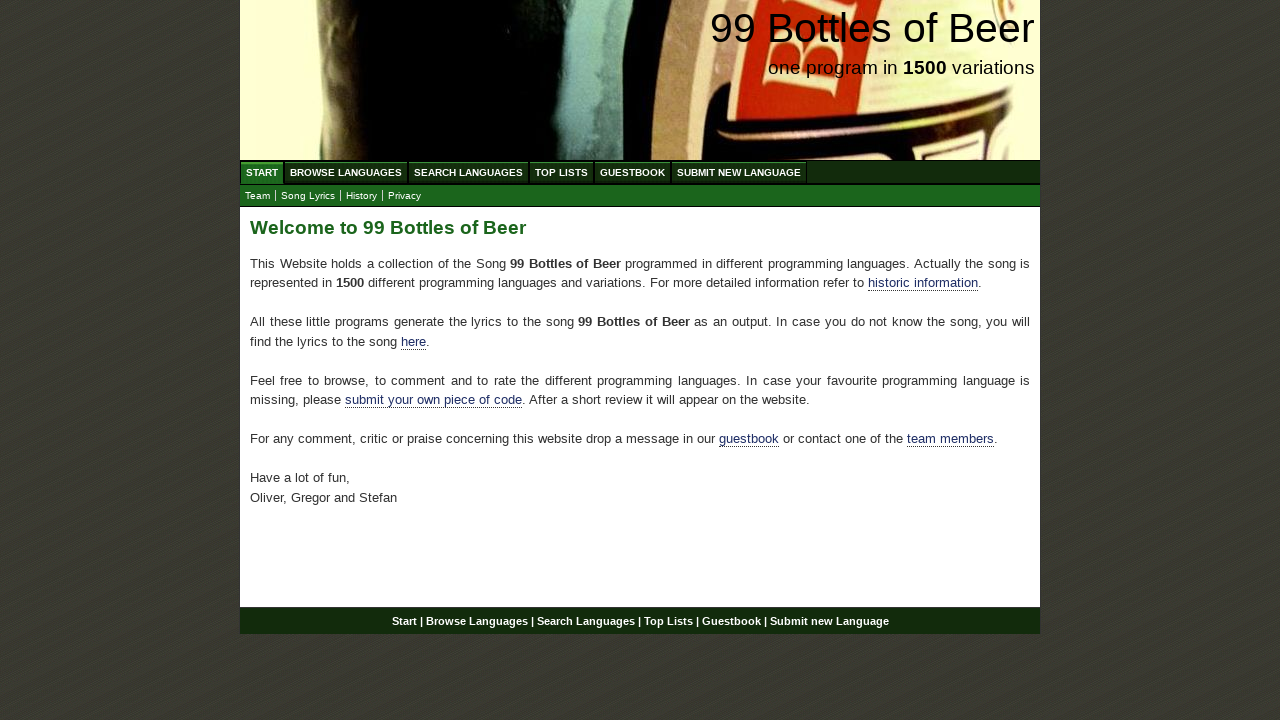

Verified welcome message is displayed on home page
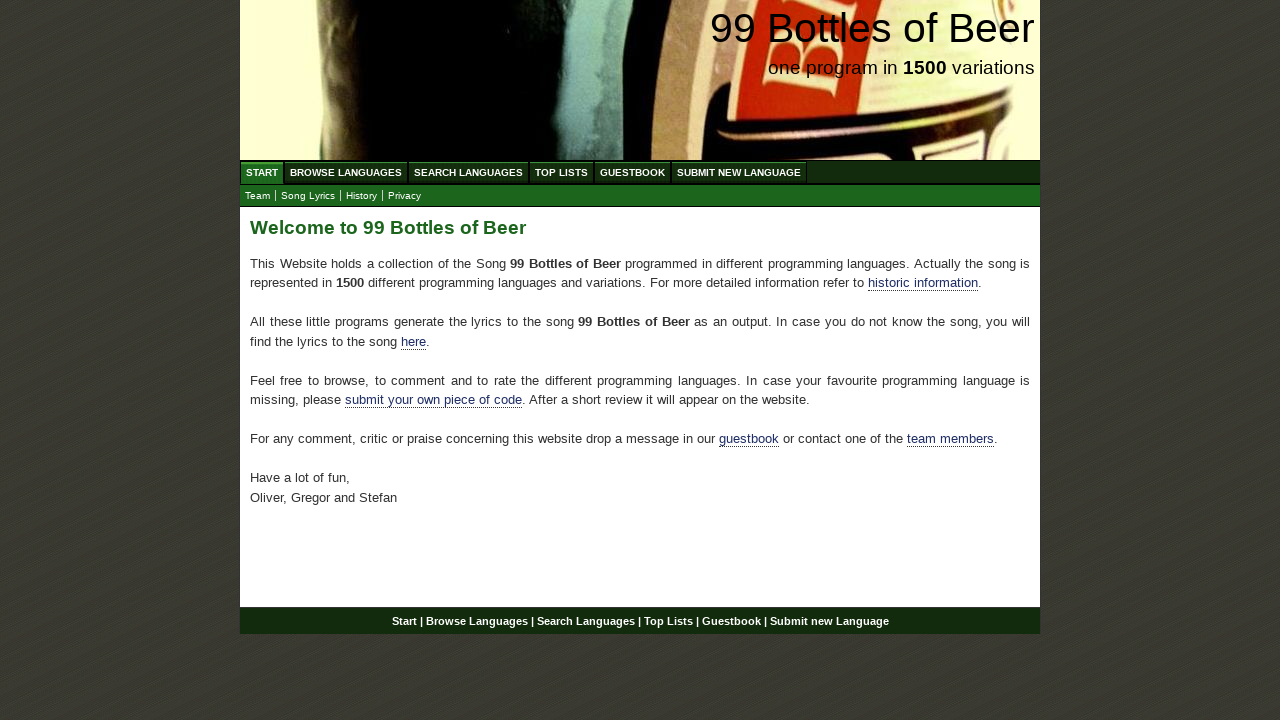

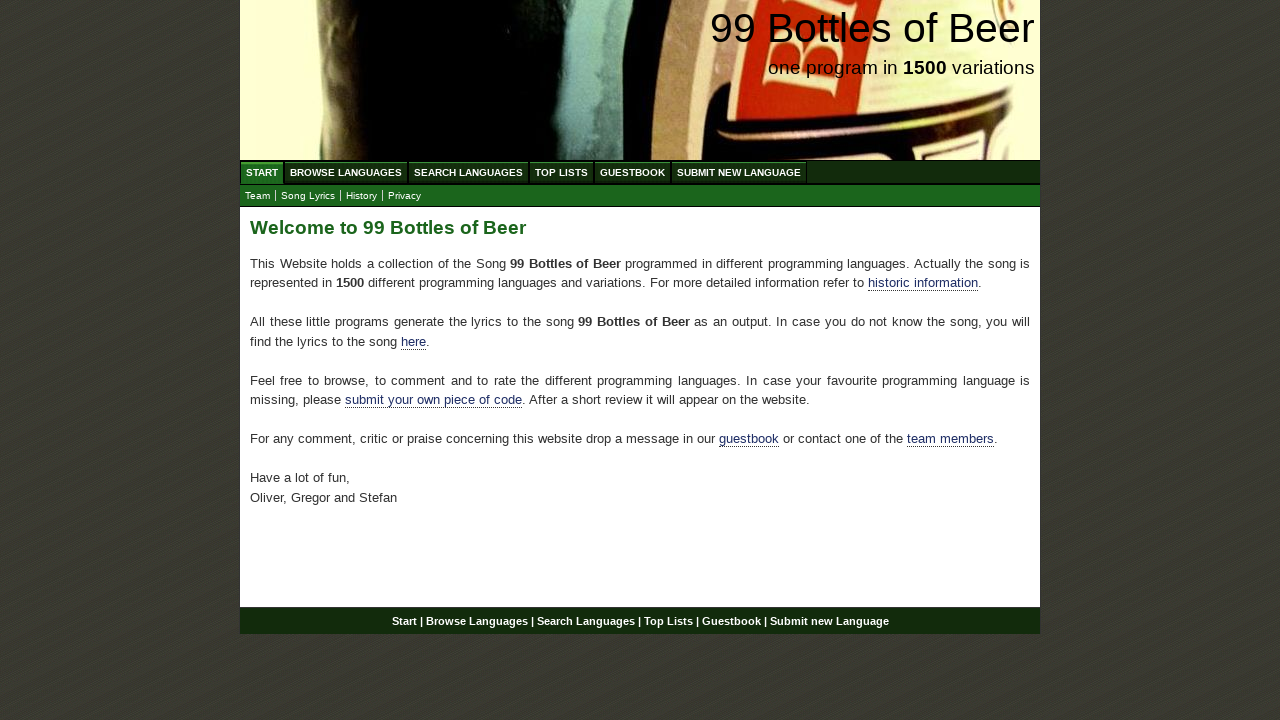